Navigates to jQuery UI website and iterates through the top menu links, clicking each one

Starting URL: https://jqueryui.com/

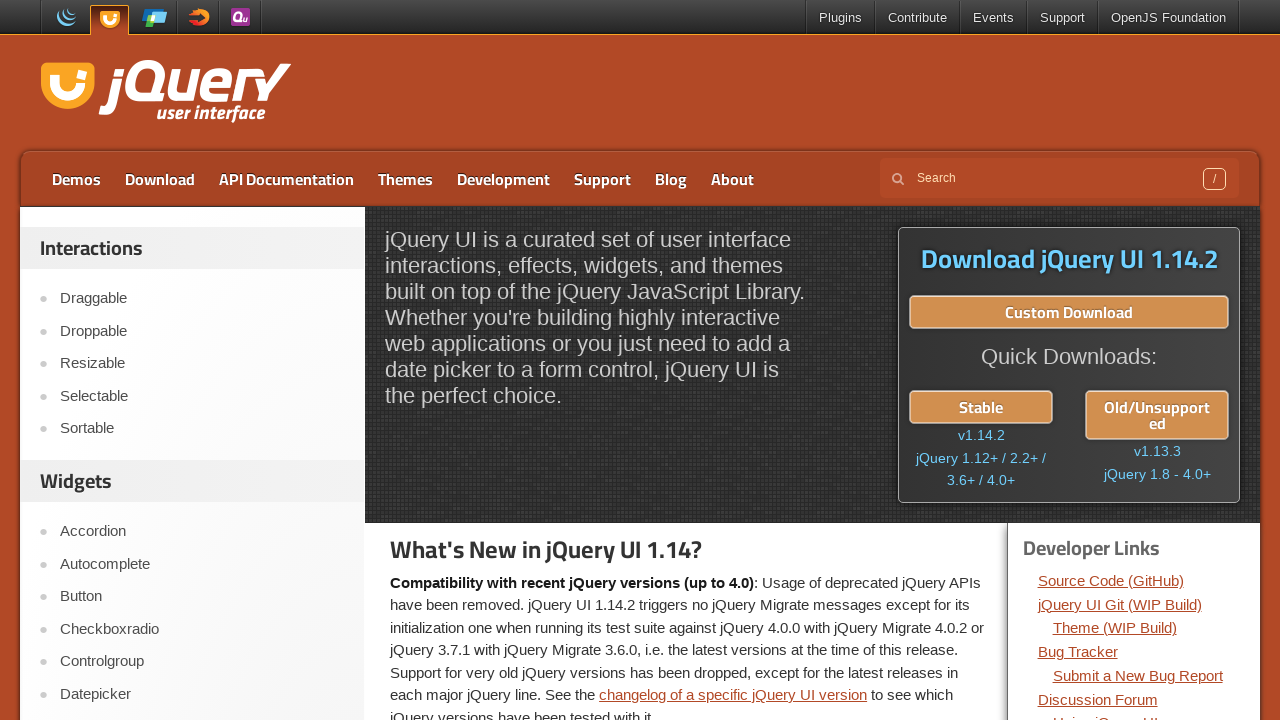

Navigated to jQuery UI website
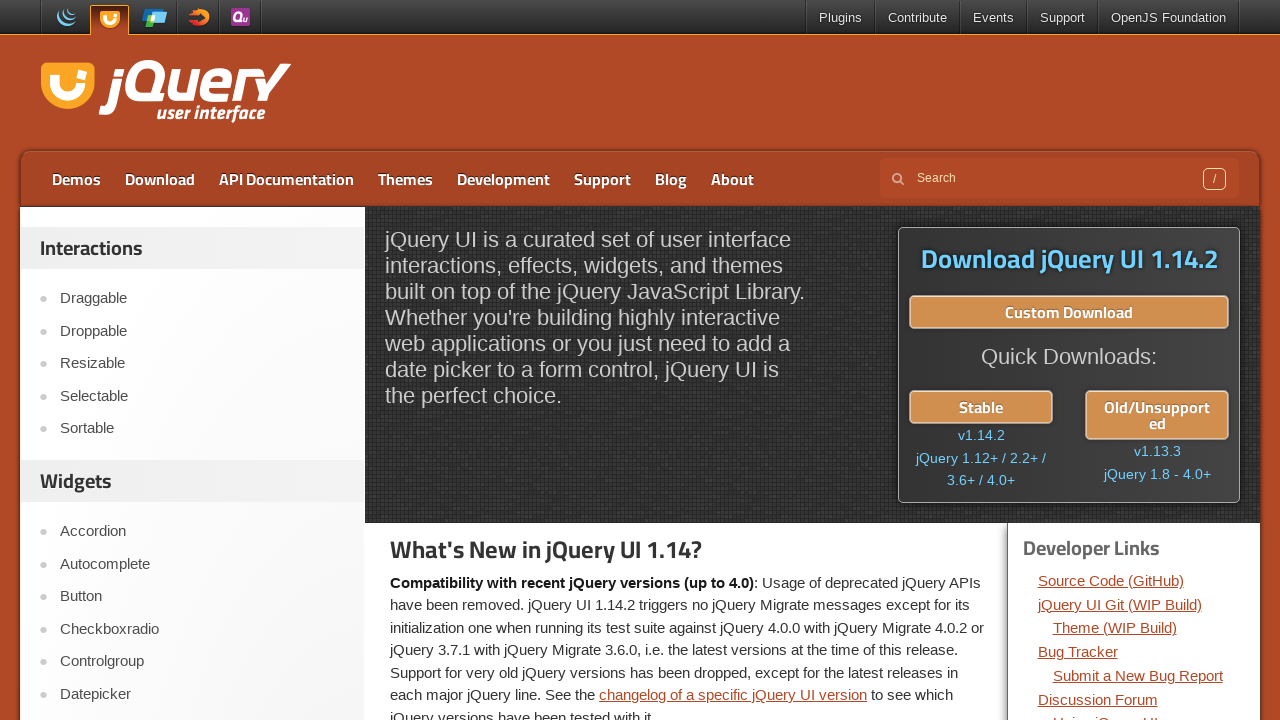

Located About link element
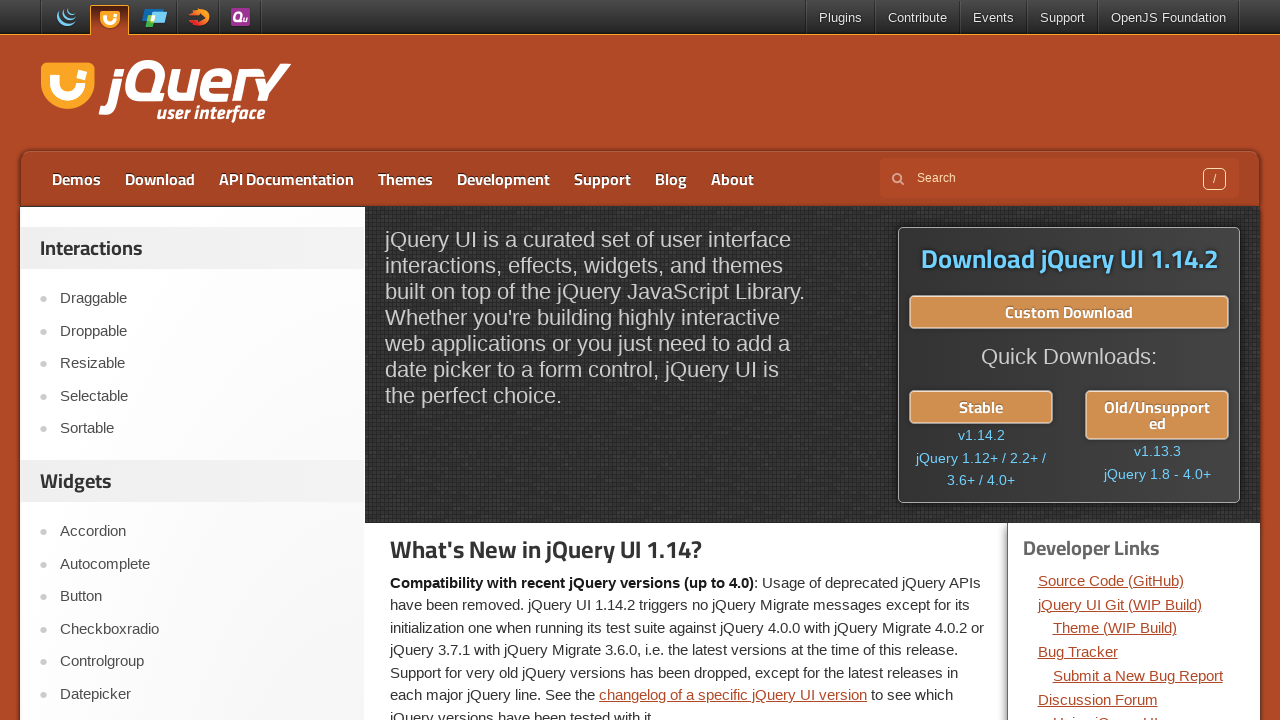

Retrieved all top menu links
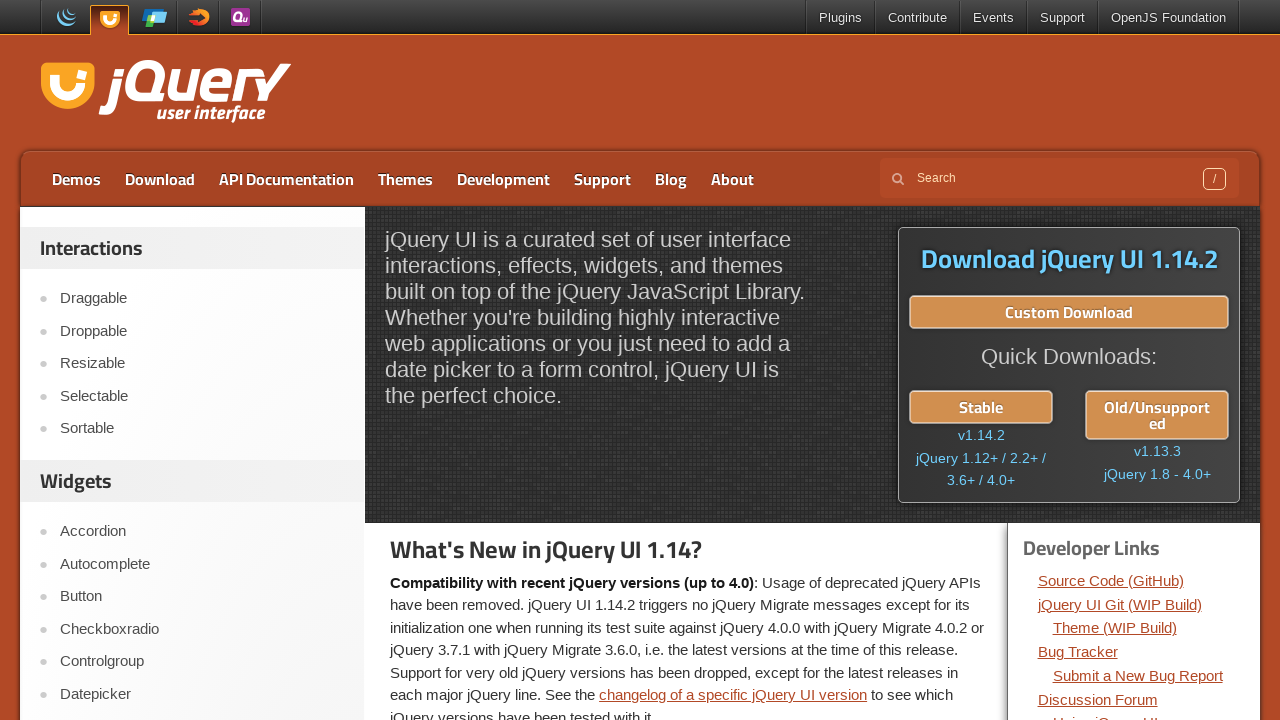

Clicked a top menu link at (76, 179) on xpath=//ul[@id = 'menu-top']//li/a >> nth=0
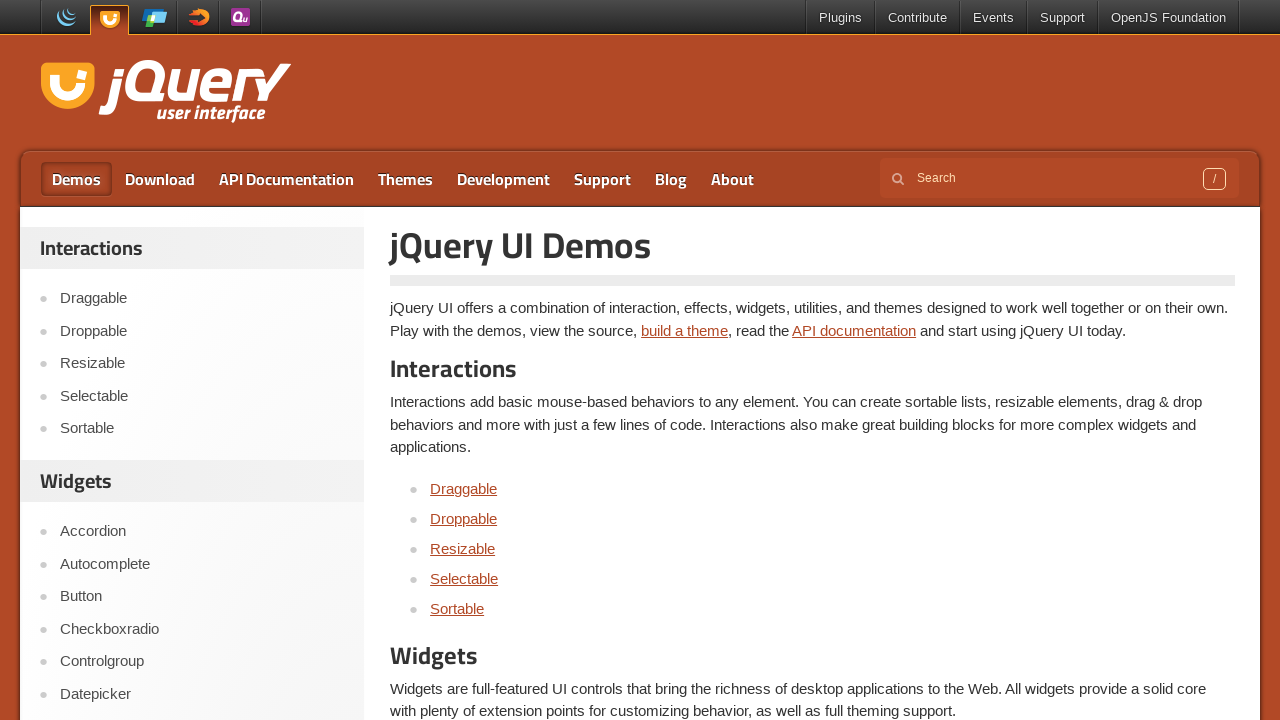

Waited 3 seconds between menu clicks
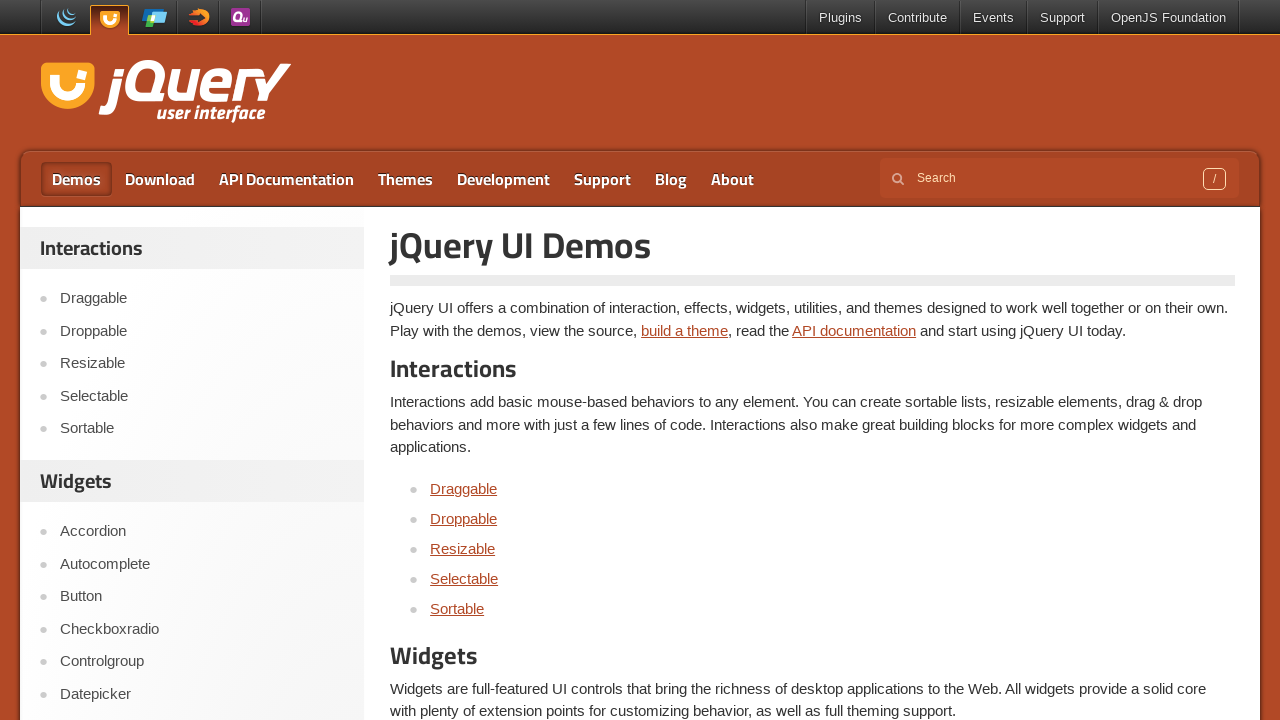

Clicked a top menu link at (160, 179) on xpath=//ul[@id = 'menu-top']//li/a >> nth=1
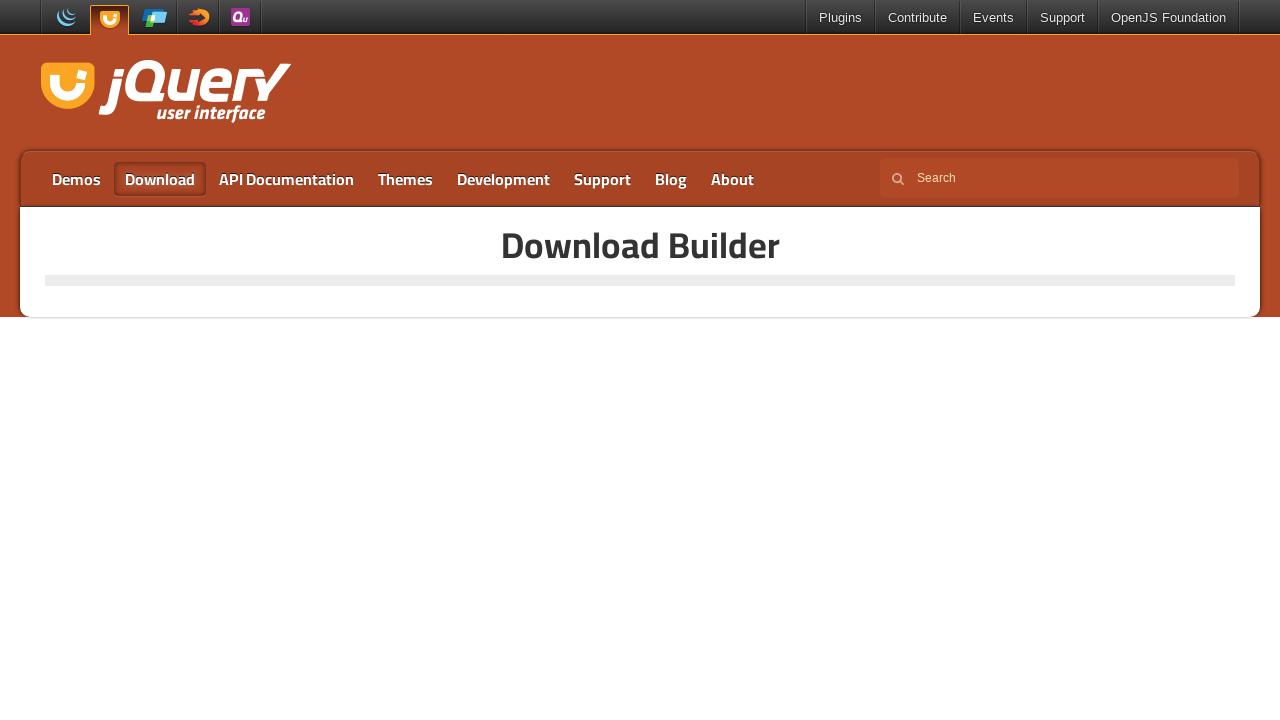

Waited 3 seconds between menu clicks
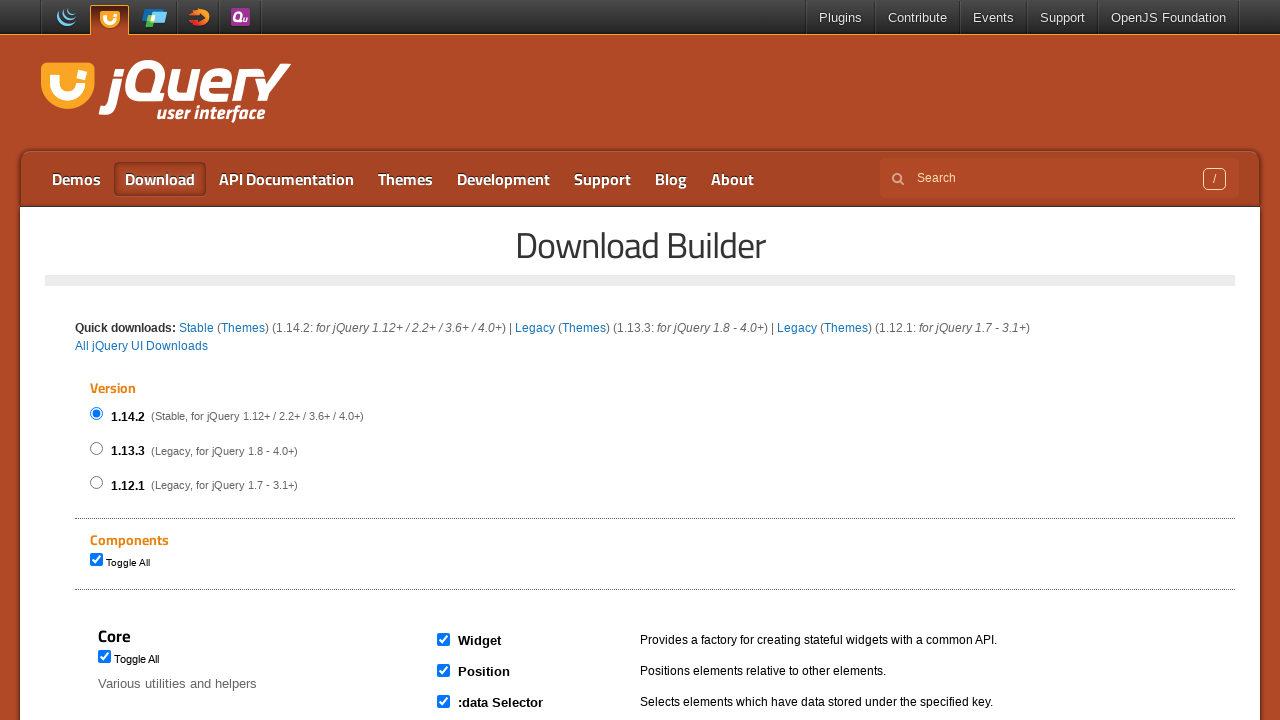

Clicked a top menu link at (286, 179) on xpath=//ul[@id = 'menu-top']//li/a >> nth=2
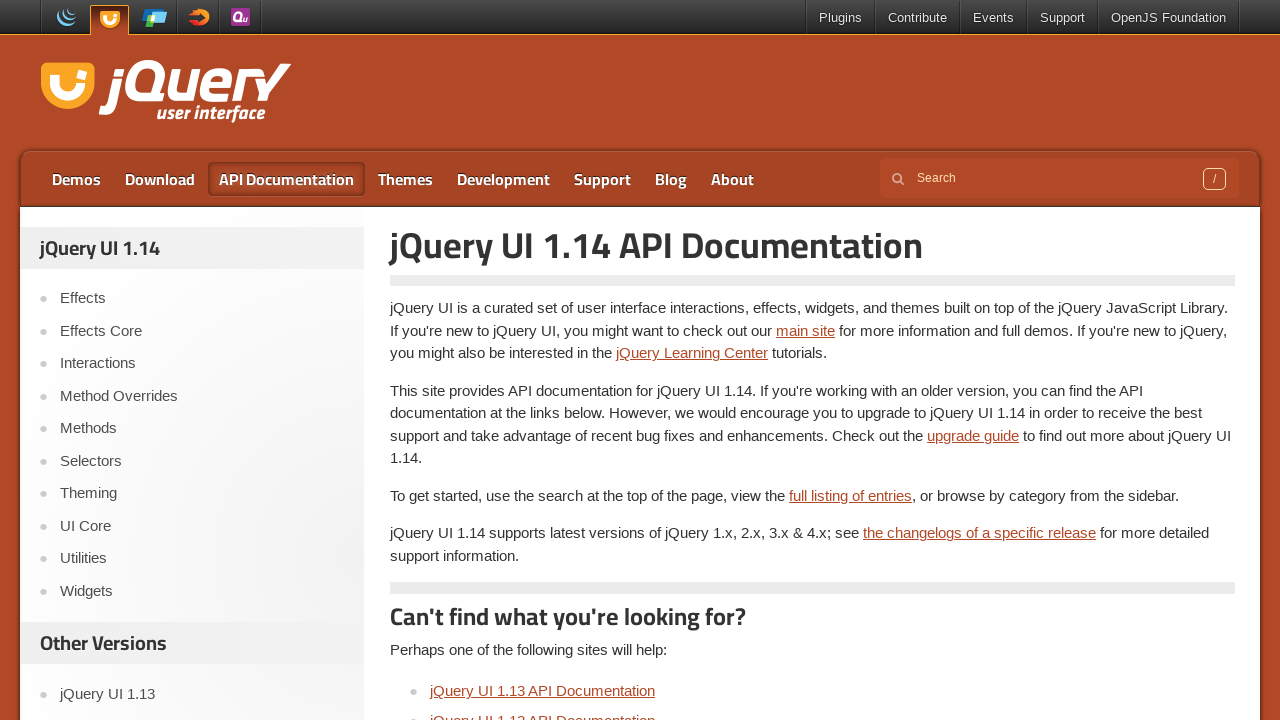

Waited 3 seconds between menu clicks
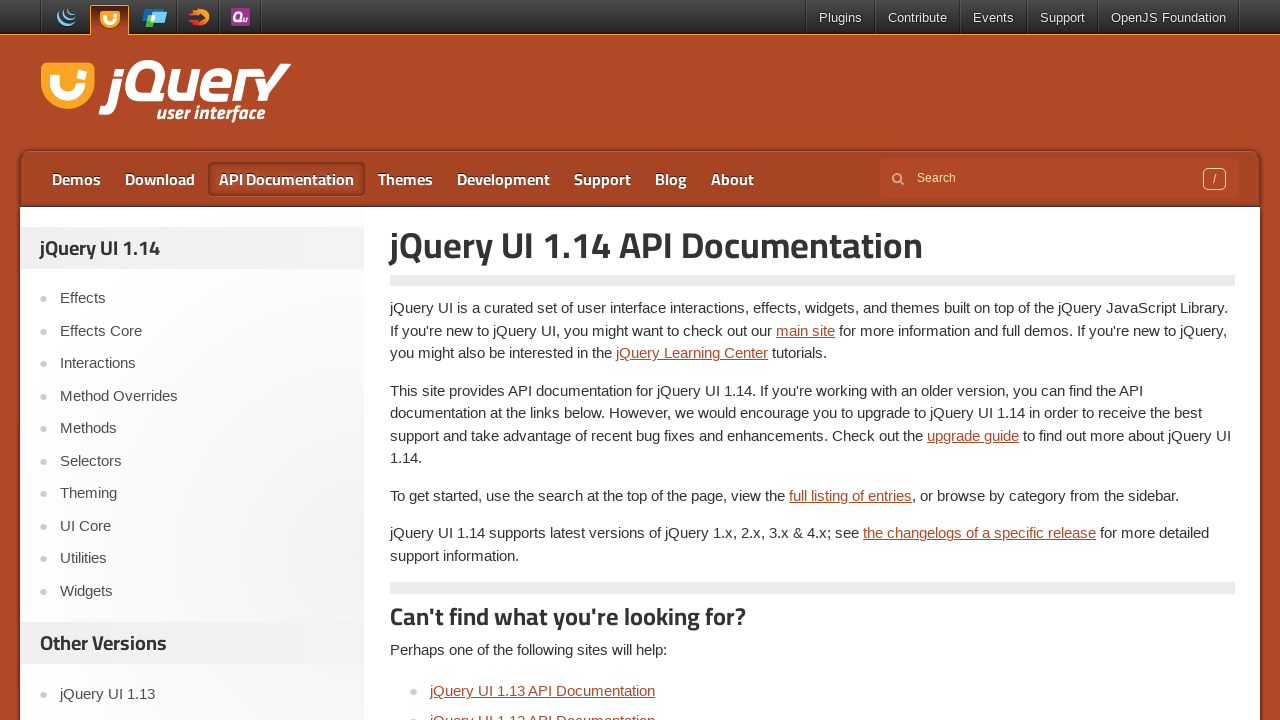

Clicked a top menu link at (406, 179) on xpath=//ul[@id = 'menu-top']//li/a >> nth=3
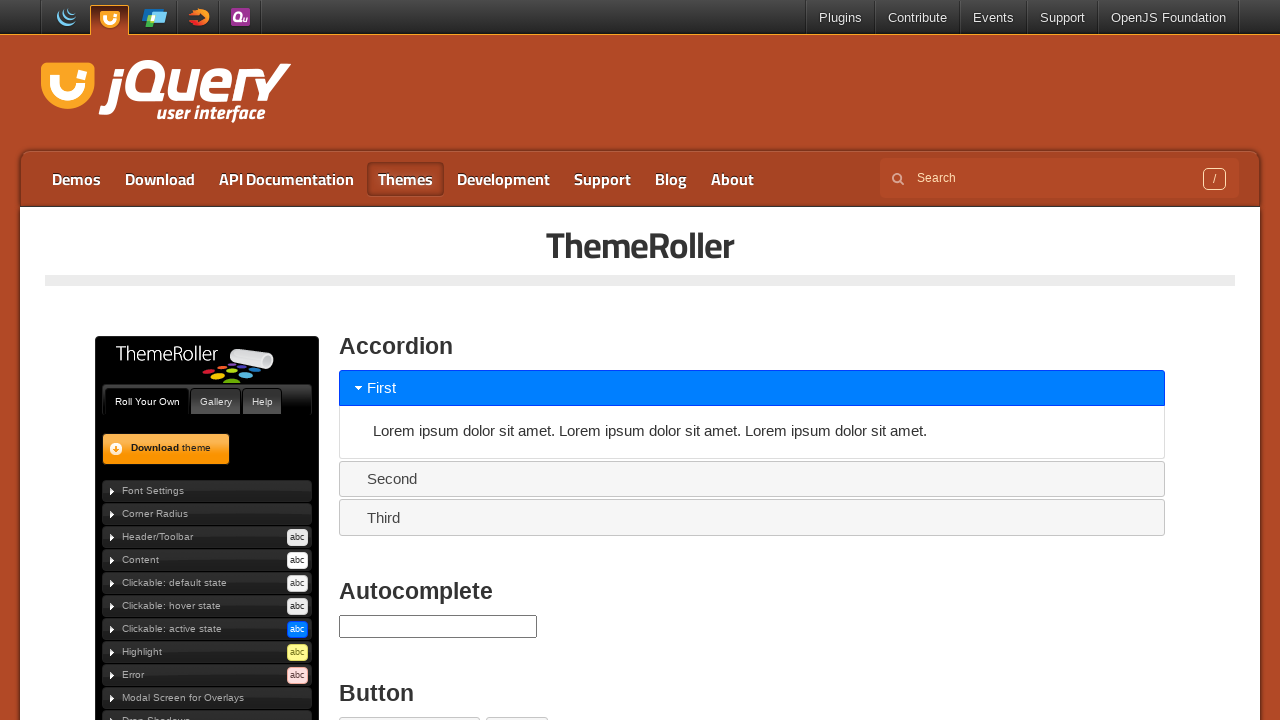

Waited 3 seconds between menu clicks
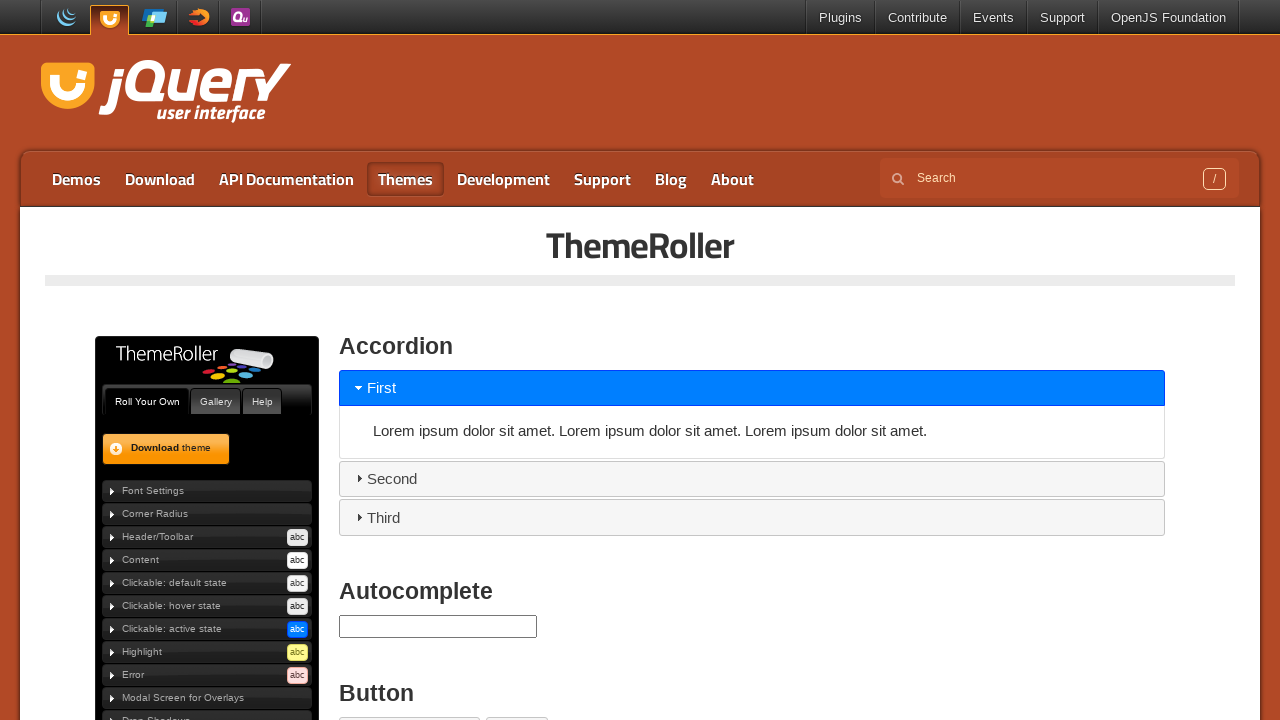

Clicked a top menu link at (504, 179) on xpath=//ul[@id = 'menu-top']//li/a >> nth=4
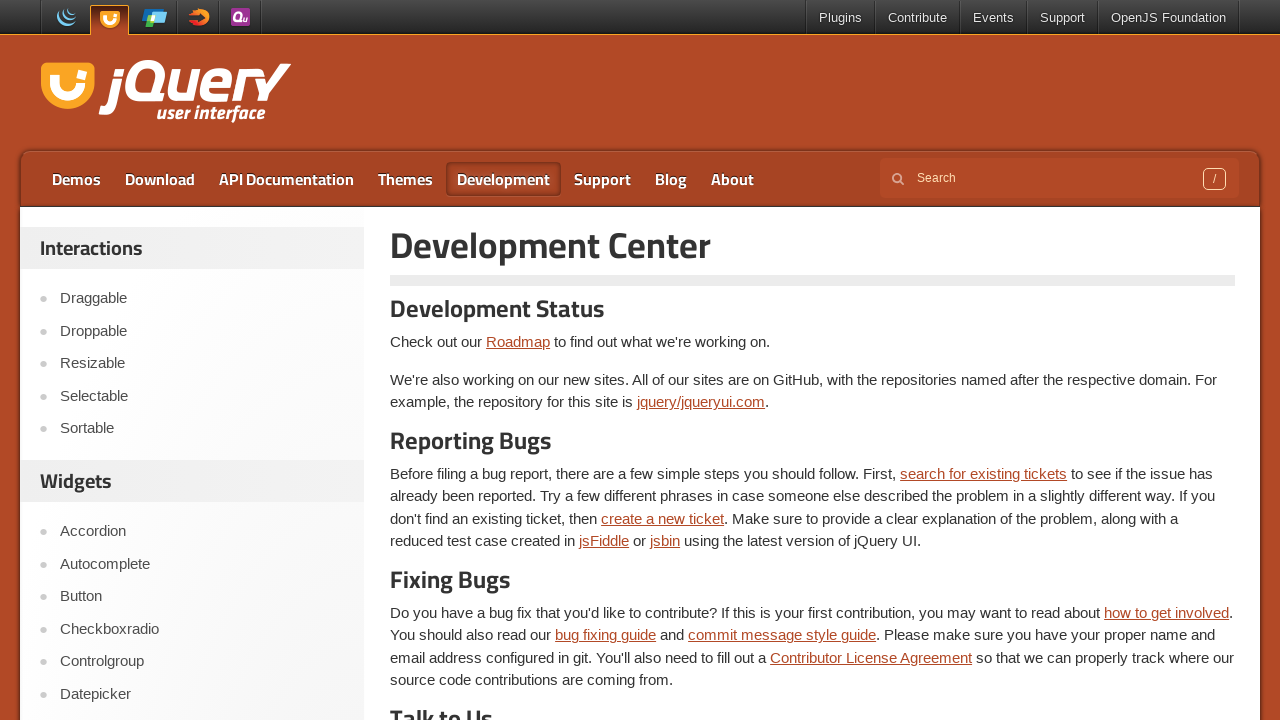

Waited 3 seconds between menu clicks
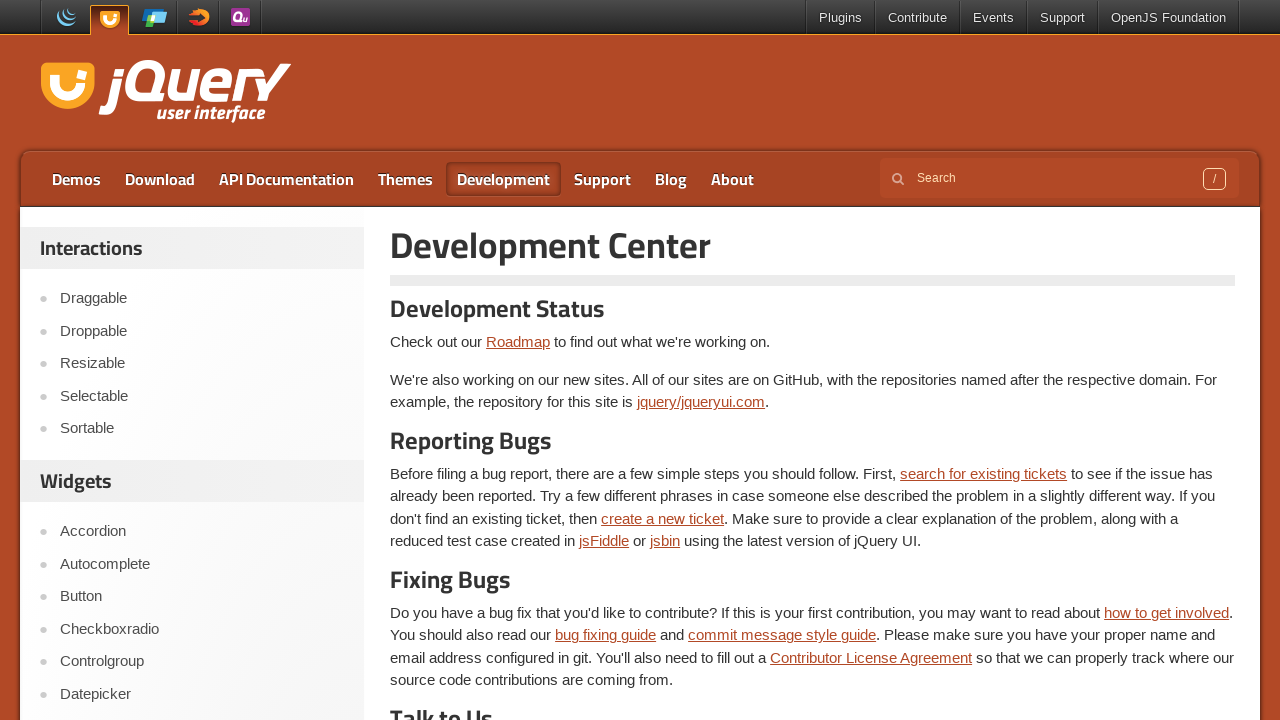

Clicked a top menu link at (602, 179) on xpath=//ul[@id = 'menu-top']//li/a >> nth=5
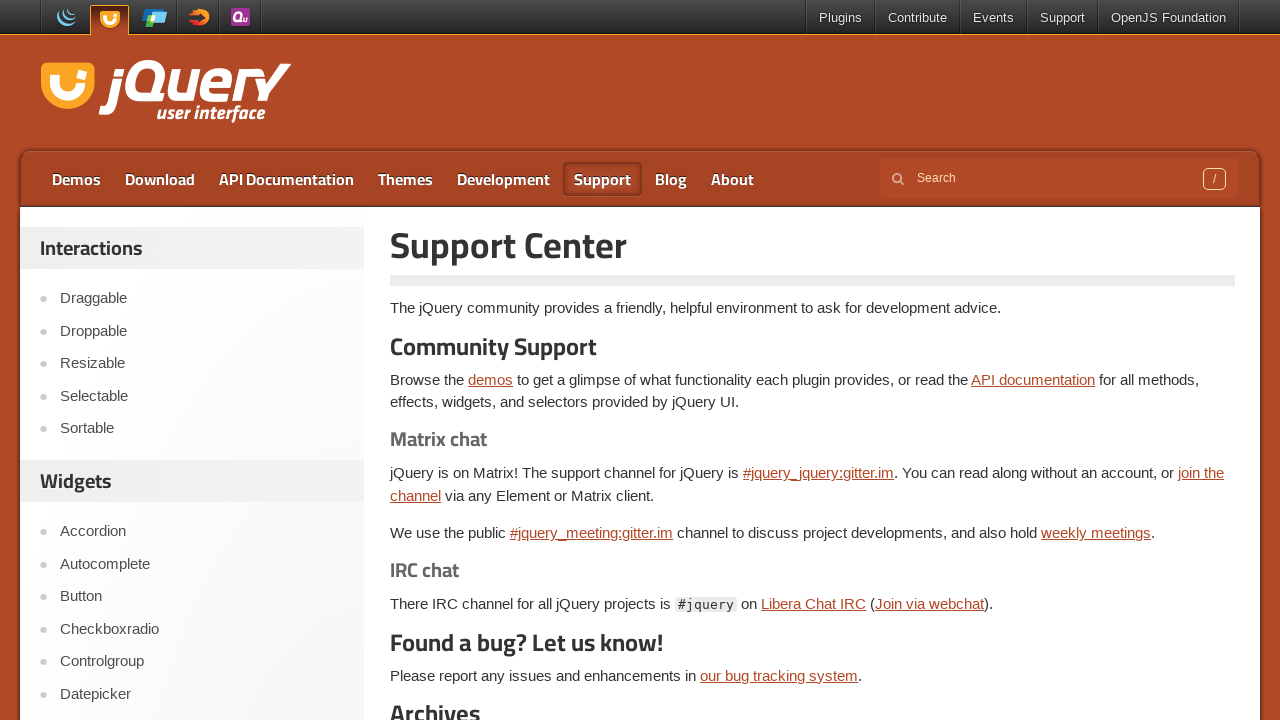

Waited 3 seconds between menu clicks
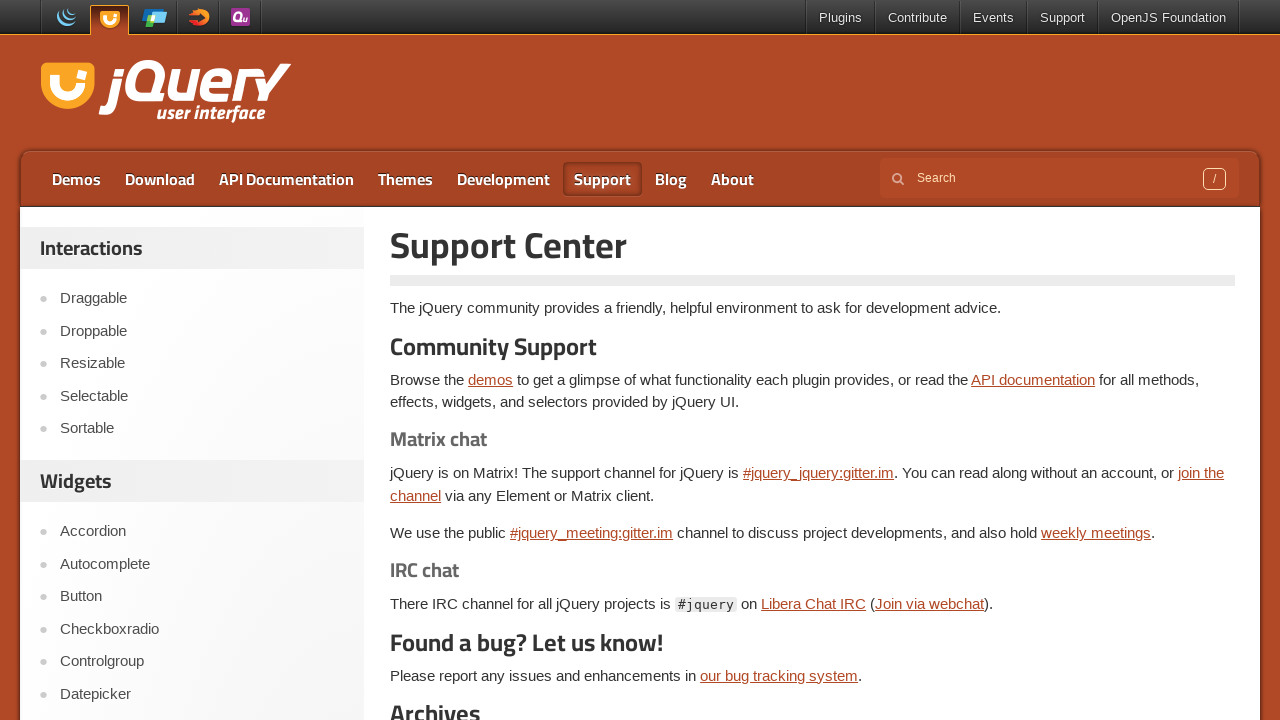

Clicked a top menu link at (671, 179) on xpath=//ul[@id = 'menu-top']//li/a >> nth=6
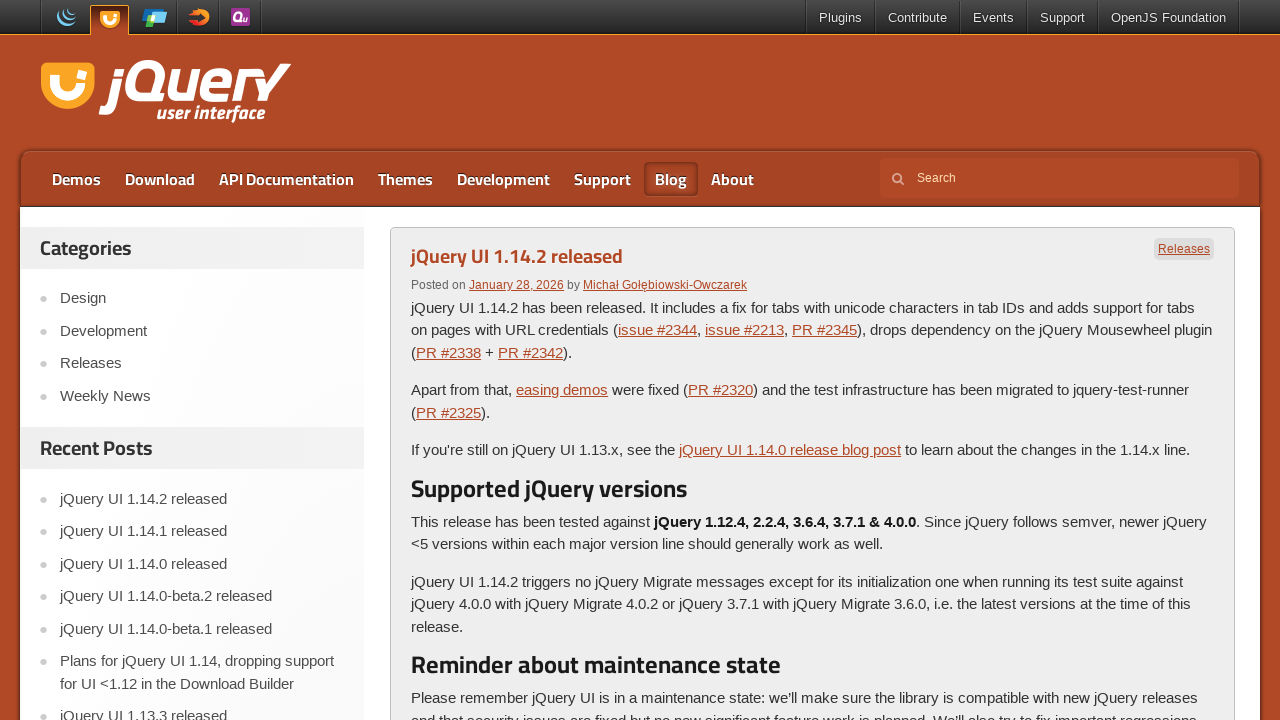

Waited 3 seconds between menu clicks
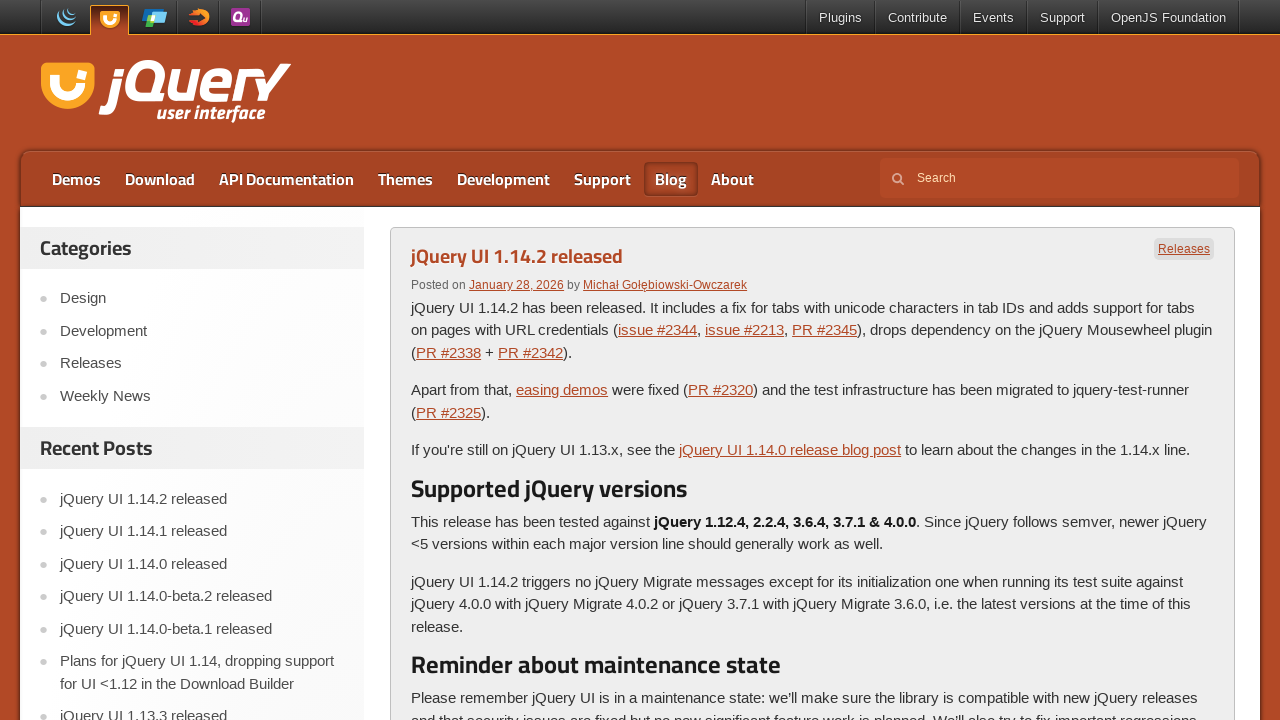

Clicked a top menu link at (732, 179) on xpath=//ul[@id = 'menu-top']//li/a >> nth=7
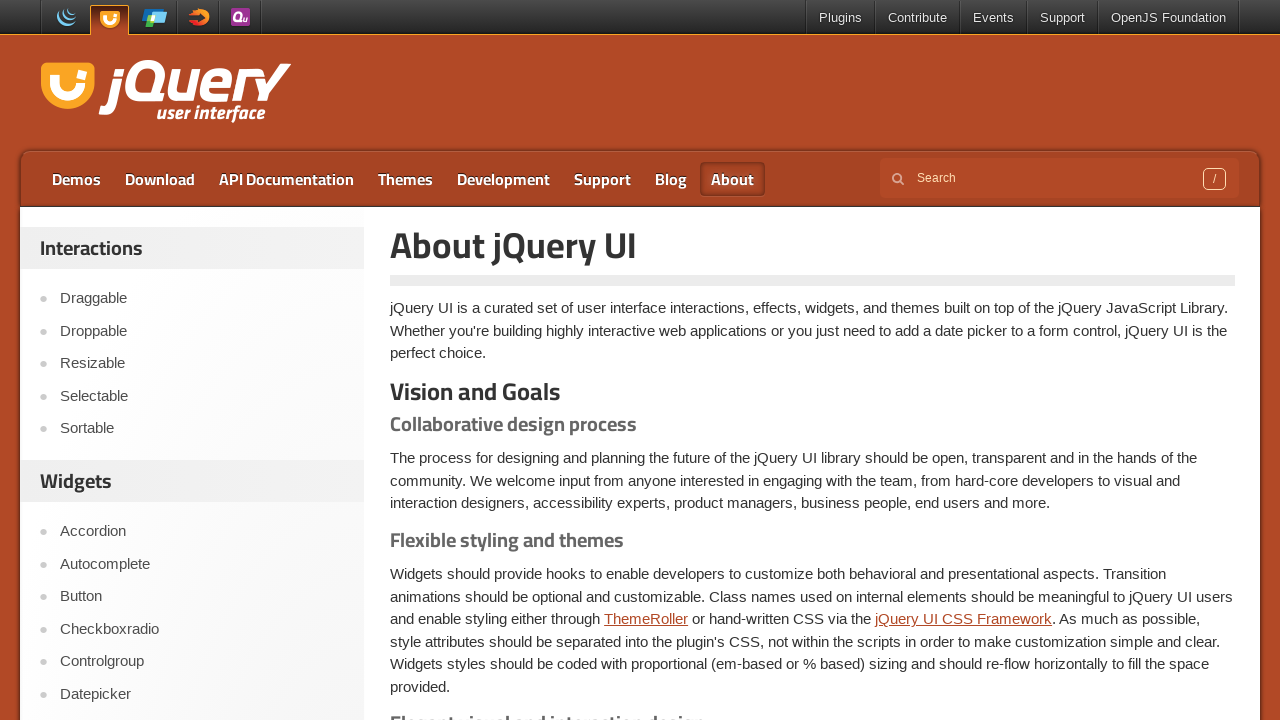

Waited 3 seconds between menu clicks
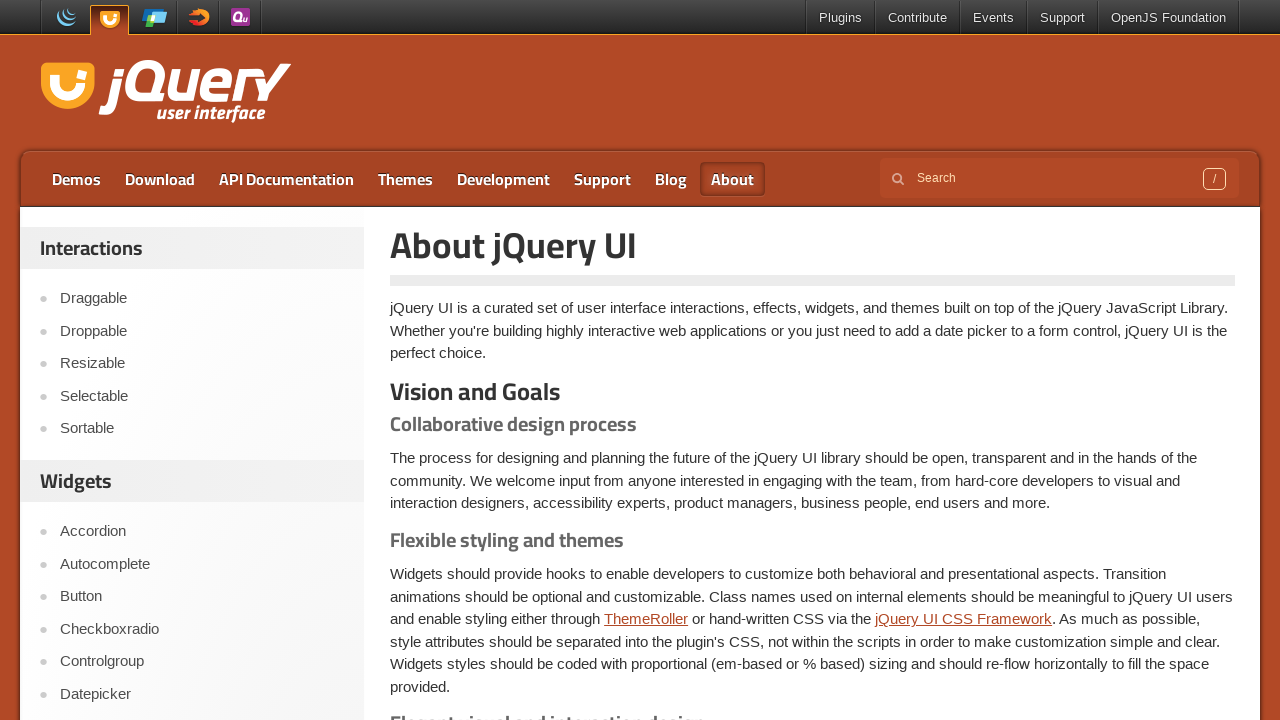

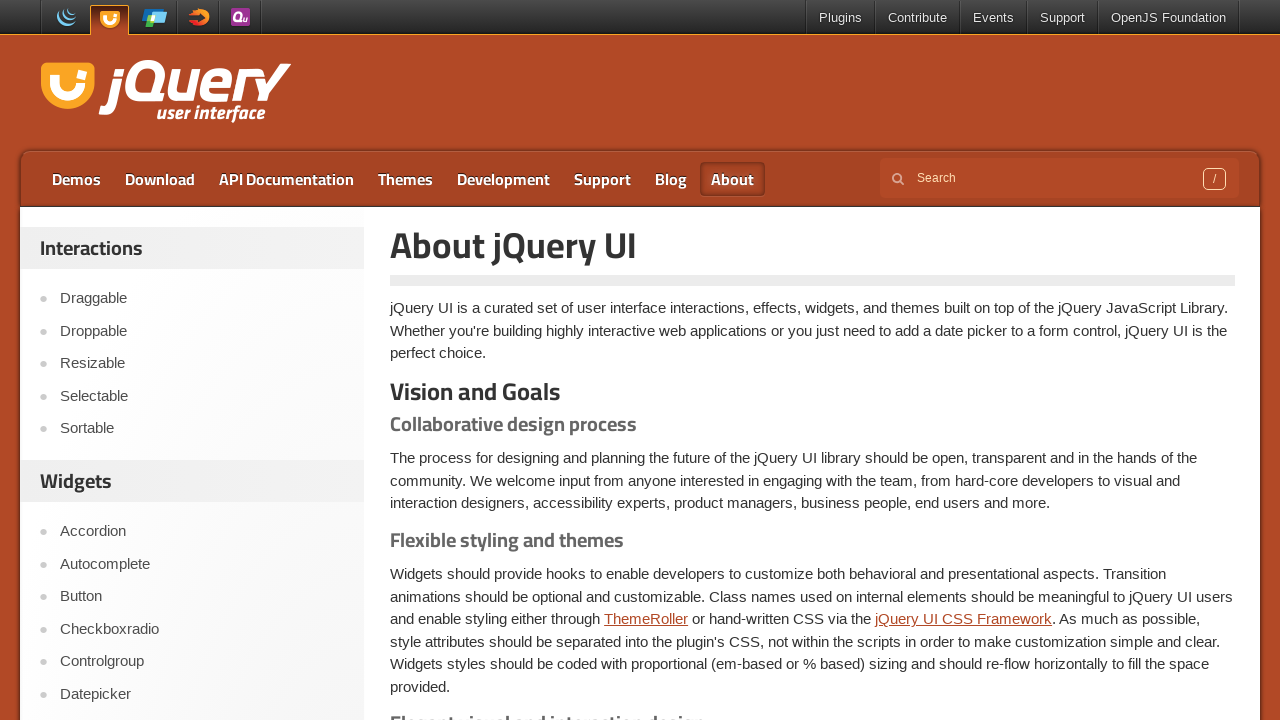